Tests infinite scroll functionality on Google Play Movies page by repeatedly scrolling to the bottom until no more content loads.

Starting URL: https://play.google.com/store/movies?hl=ko&gl=US

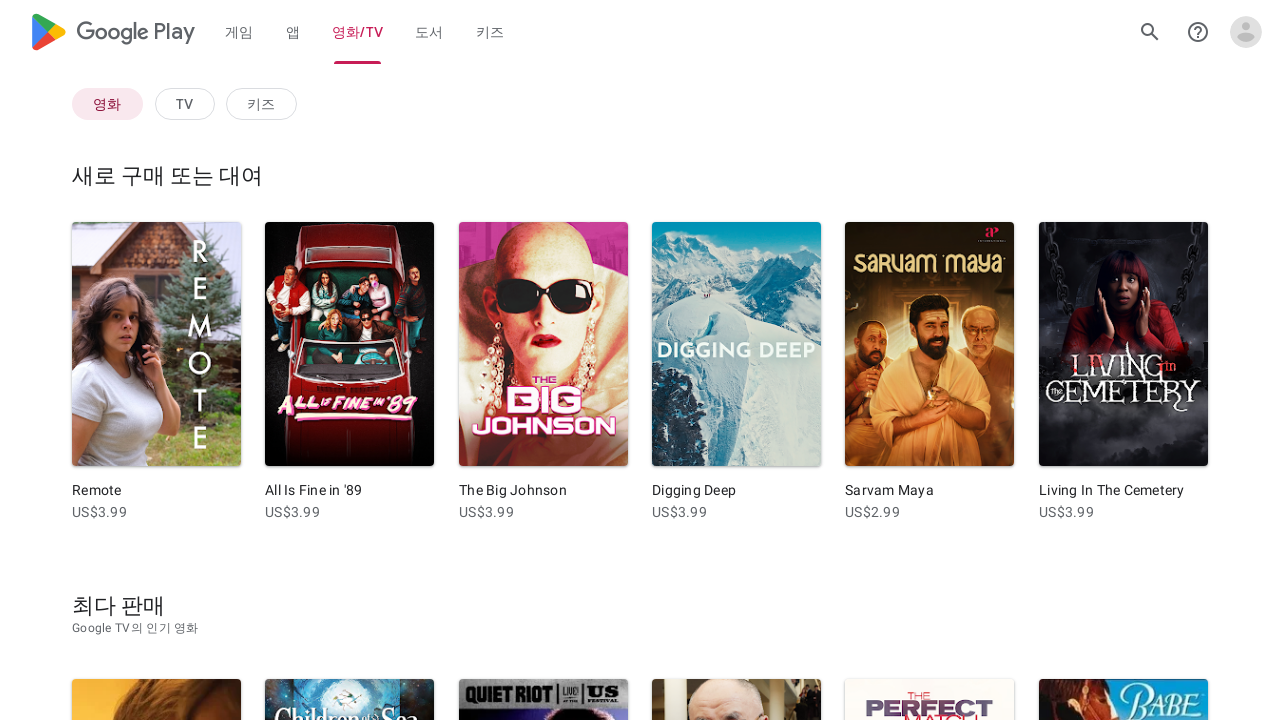

Set viewport size to 1920x1080
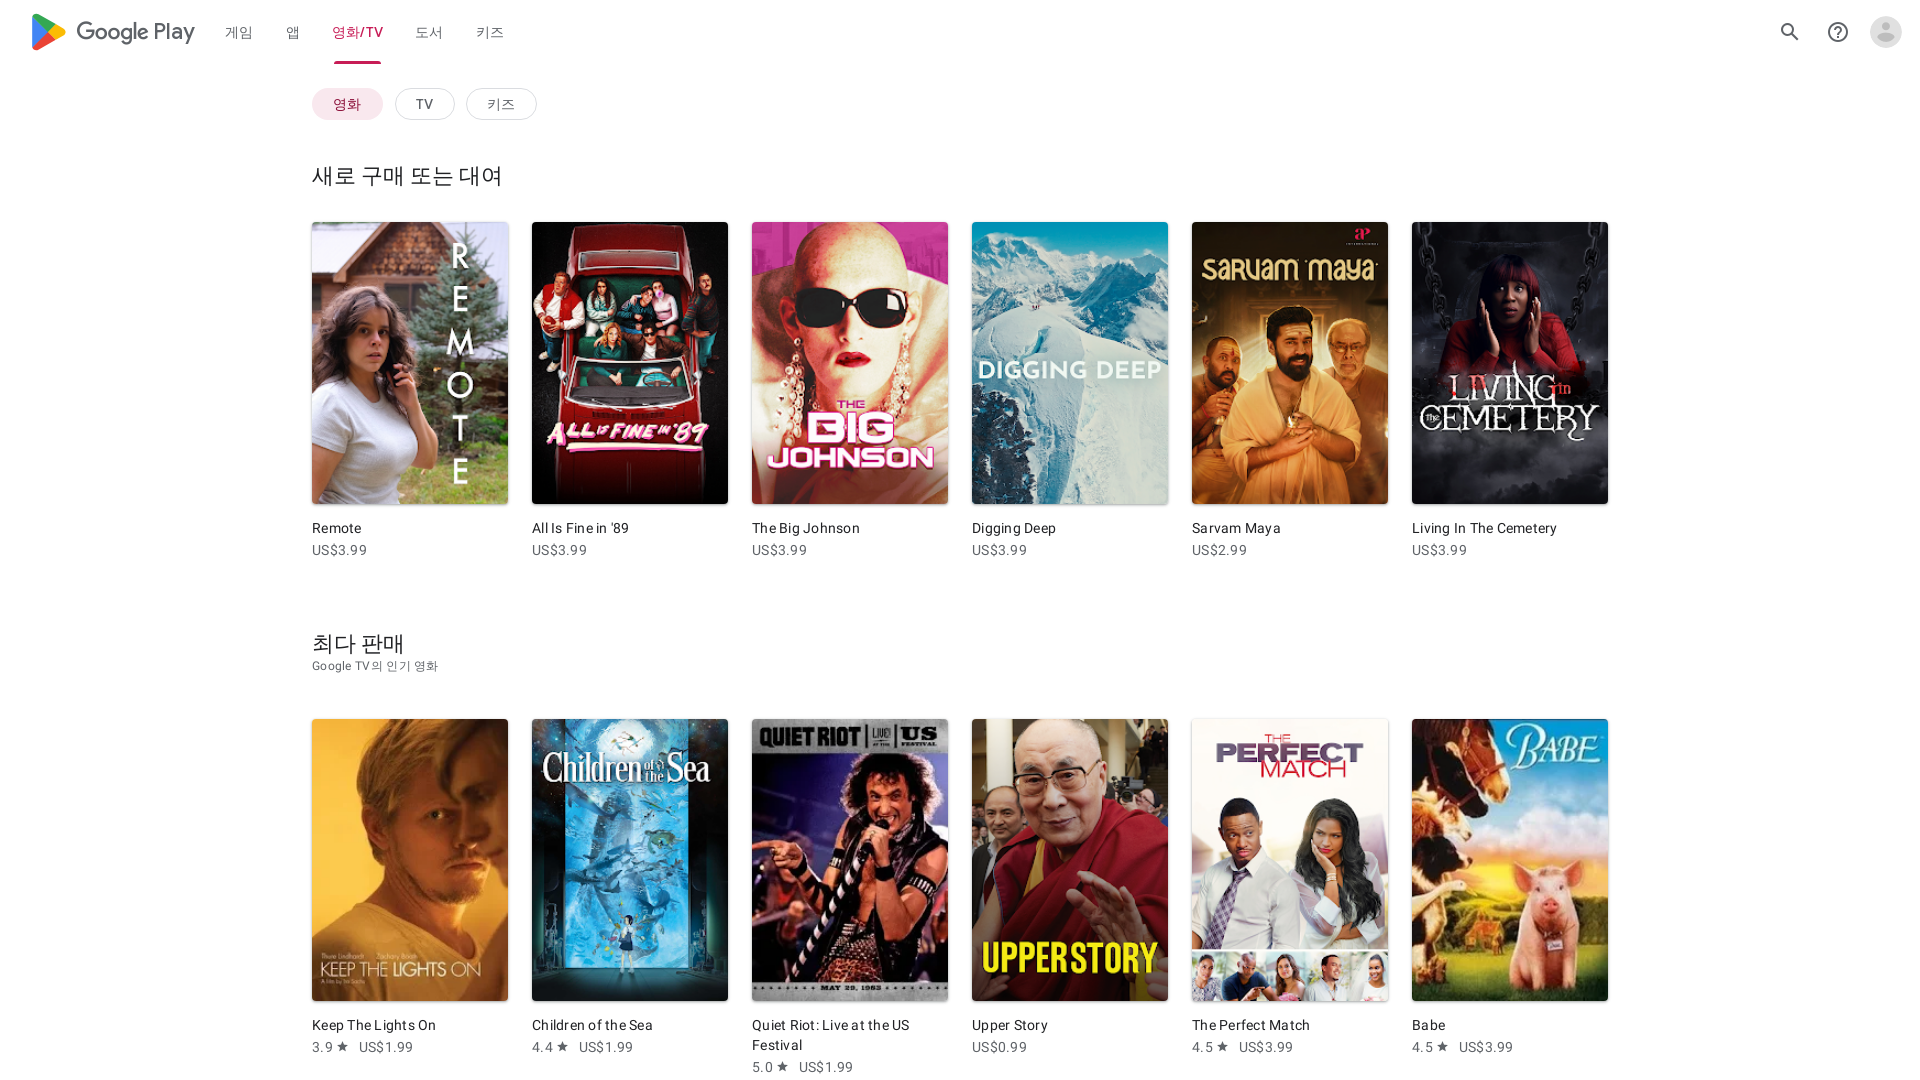

Retrieved initial scroll height
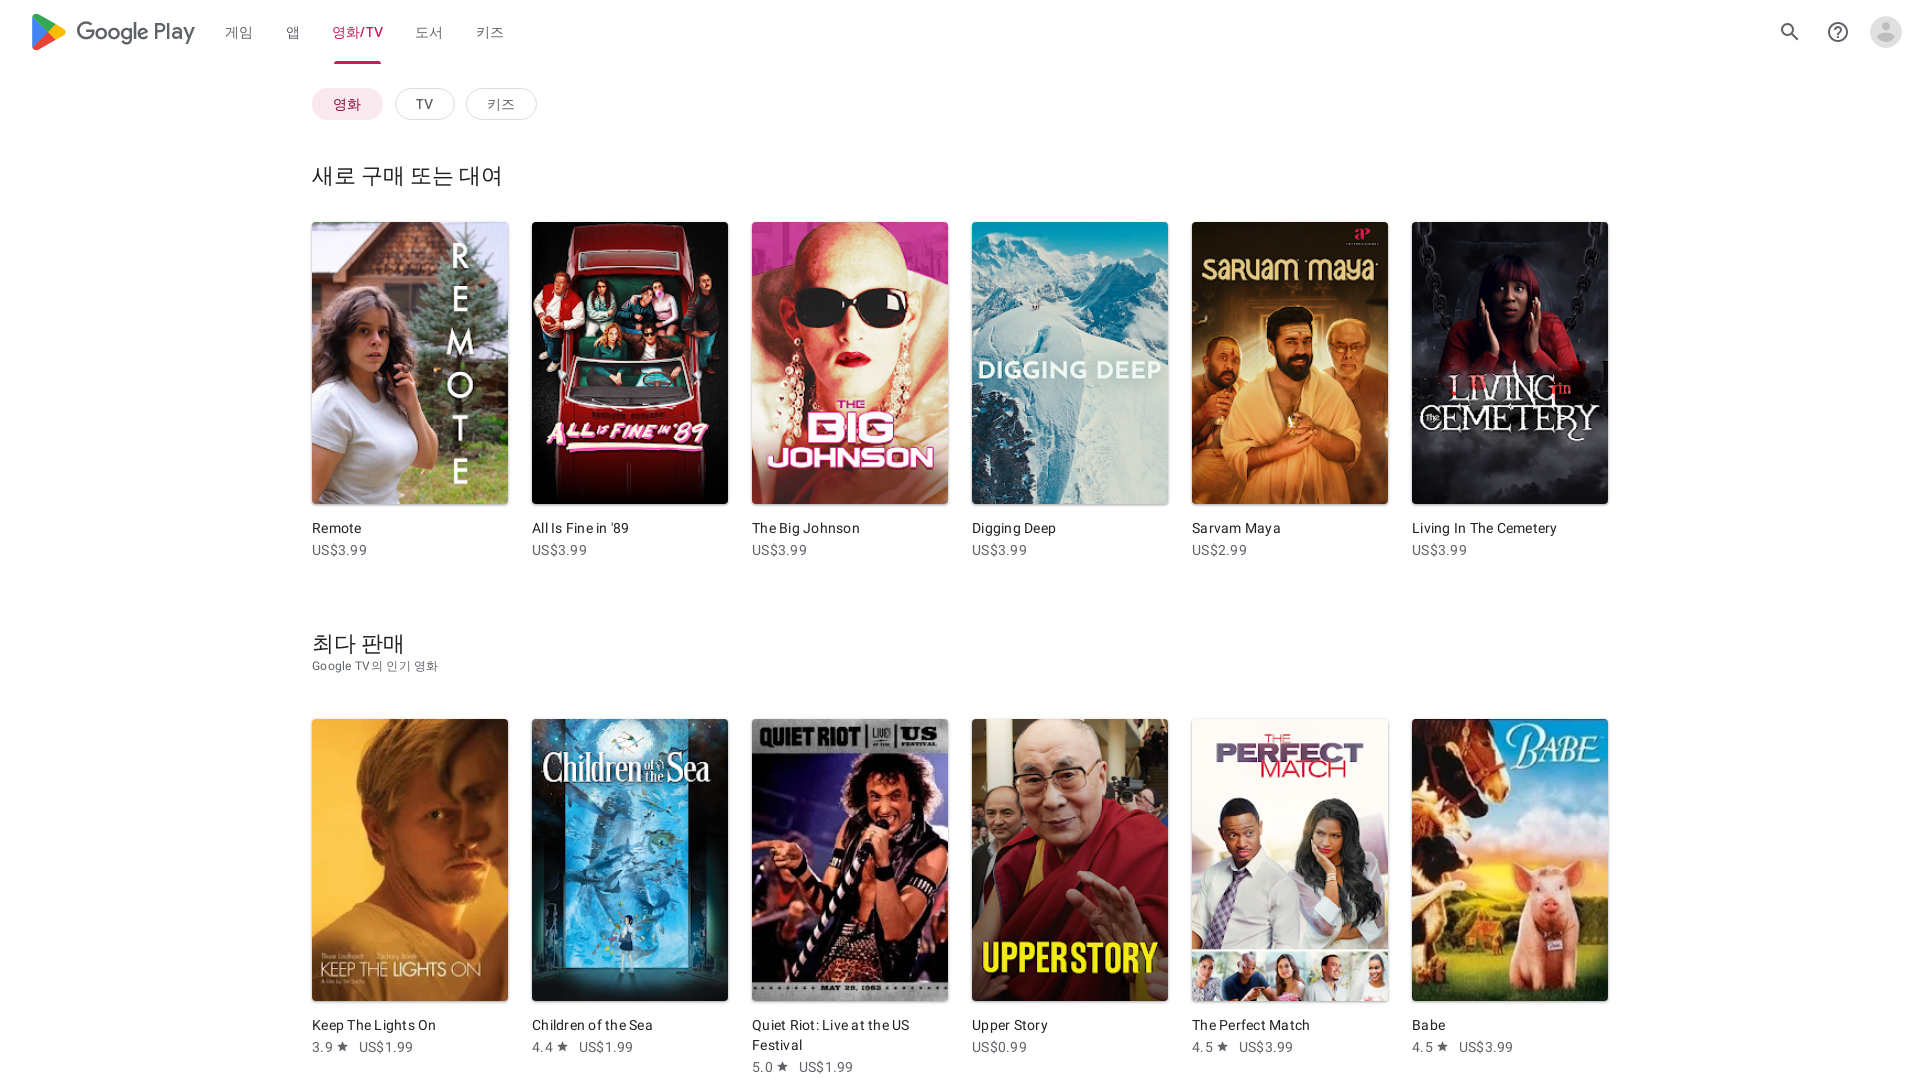

Scrolled to bottom of page (iteration 1)
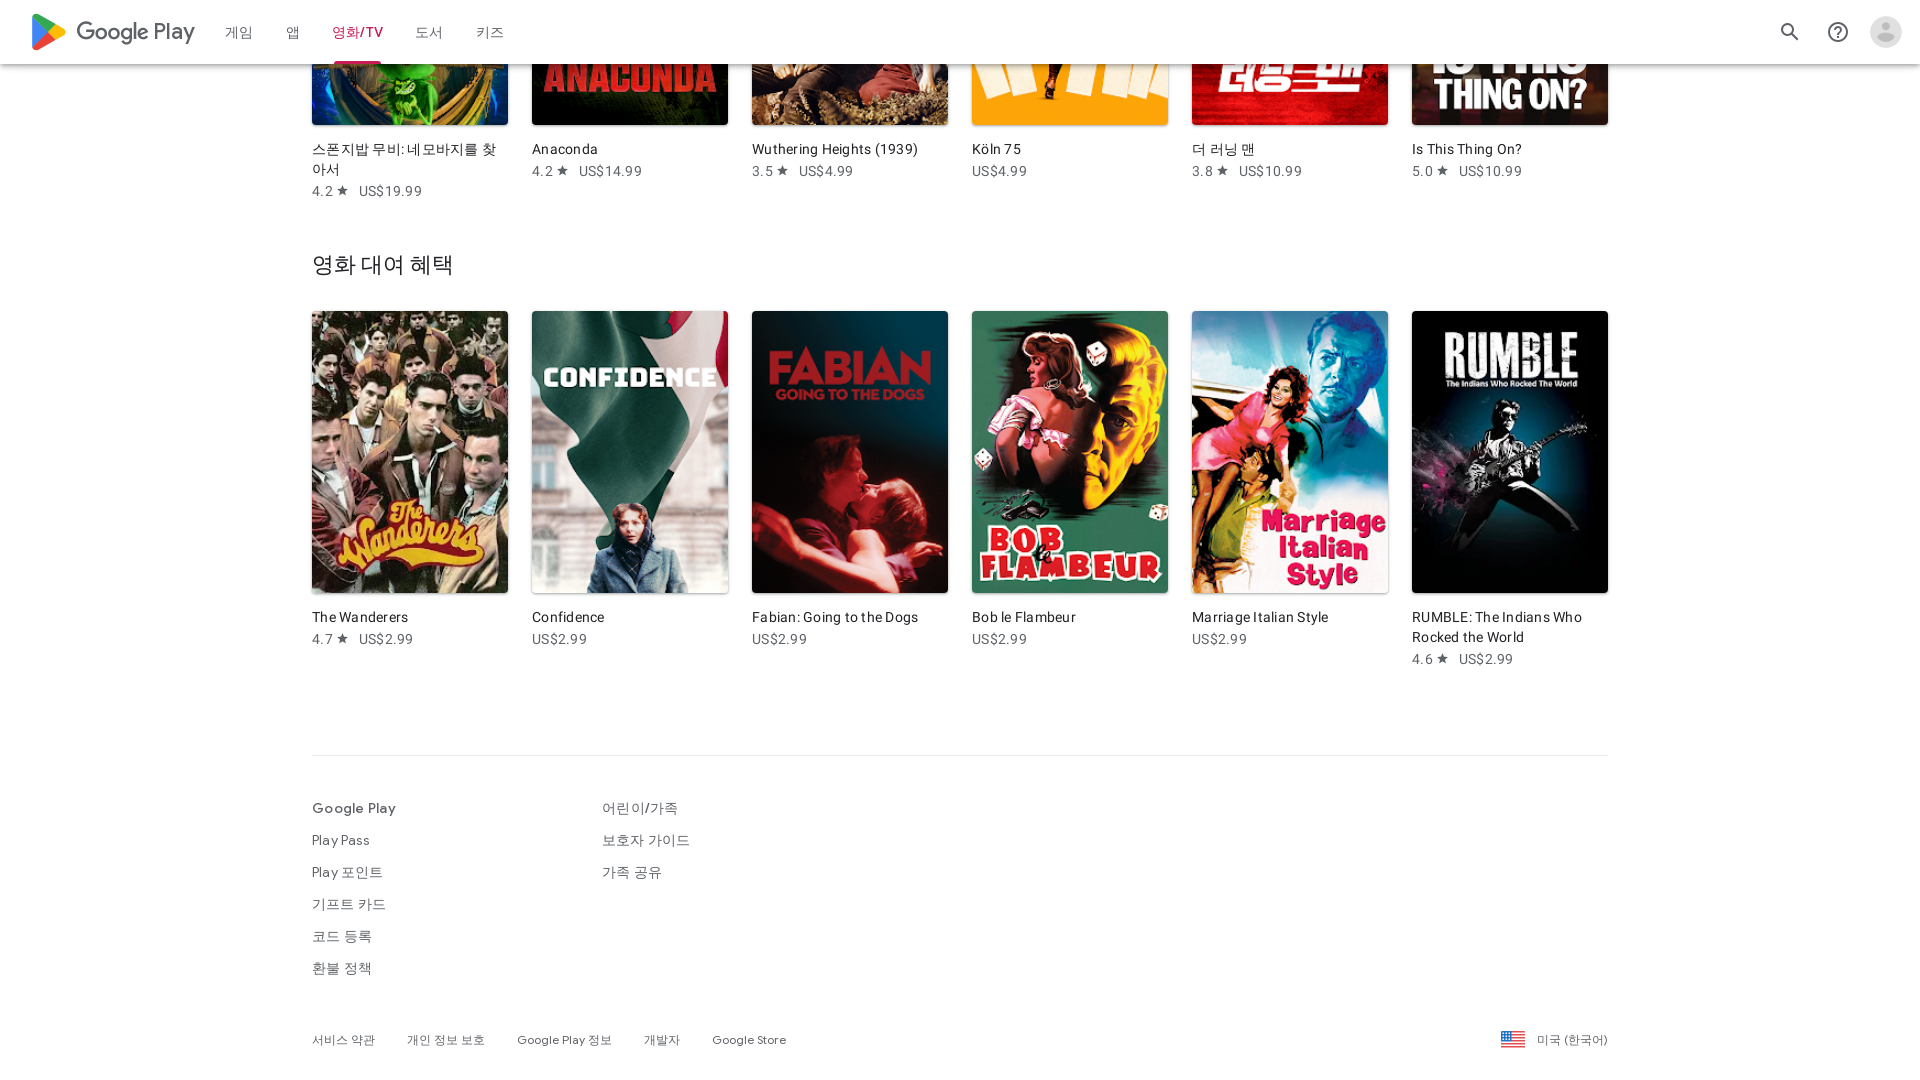

Waited 2 seconds for new content to load
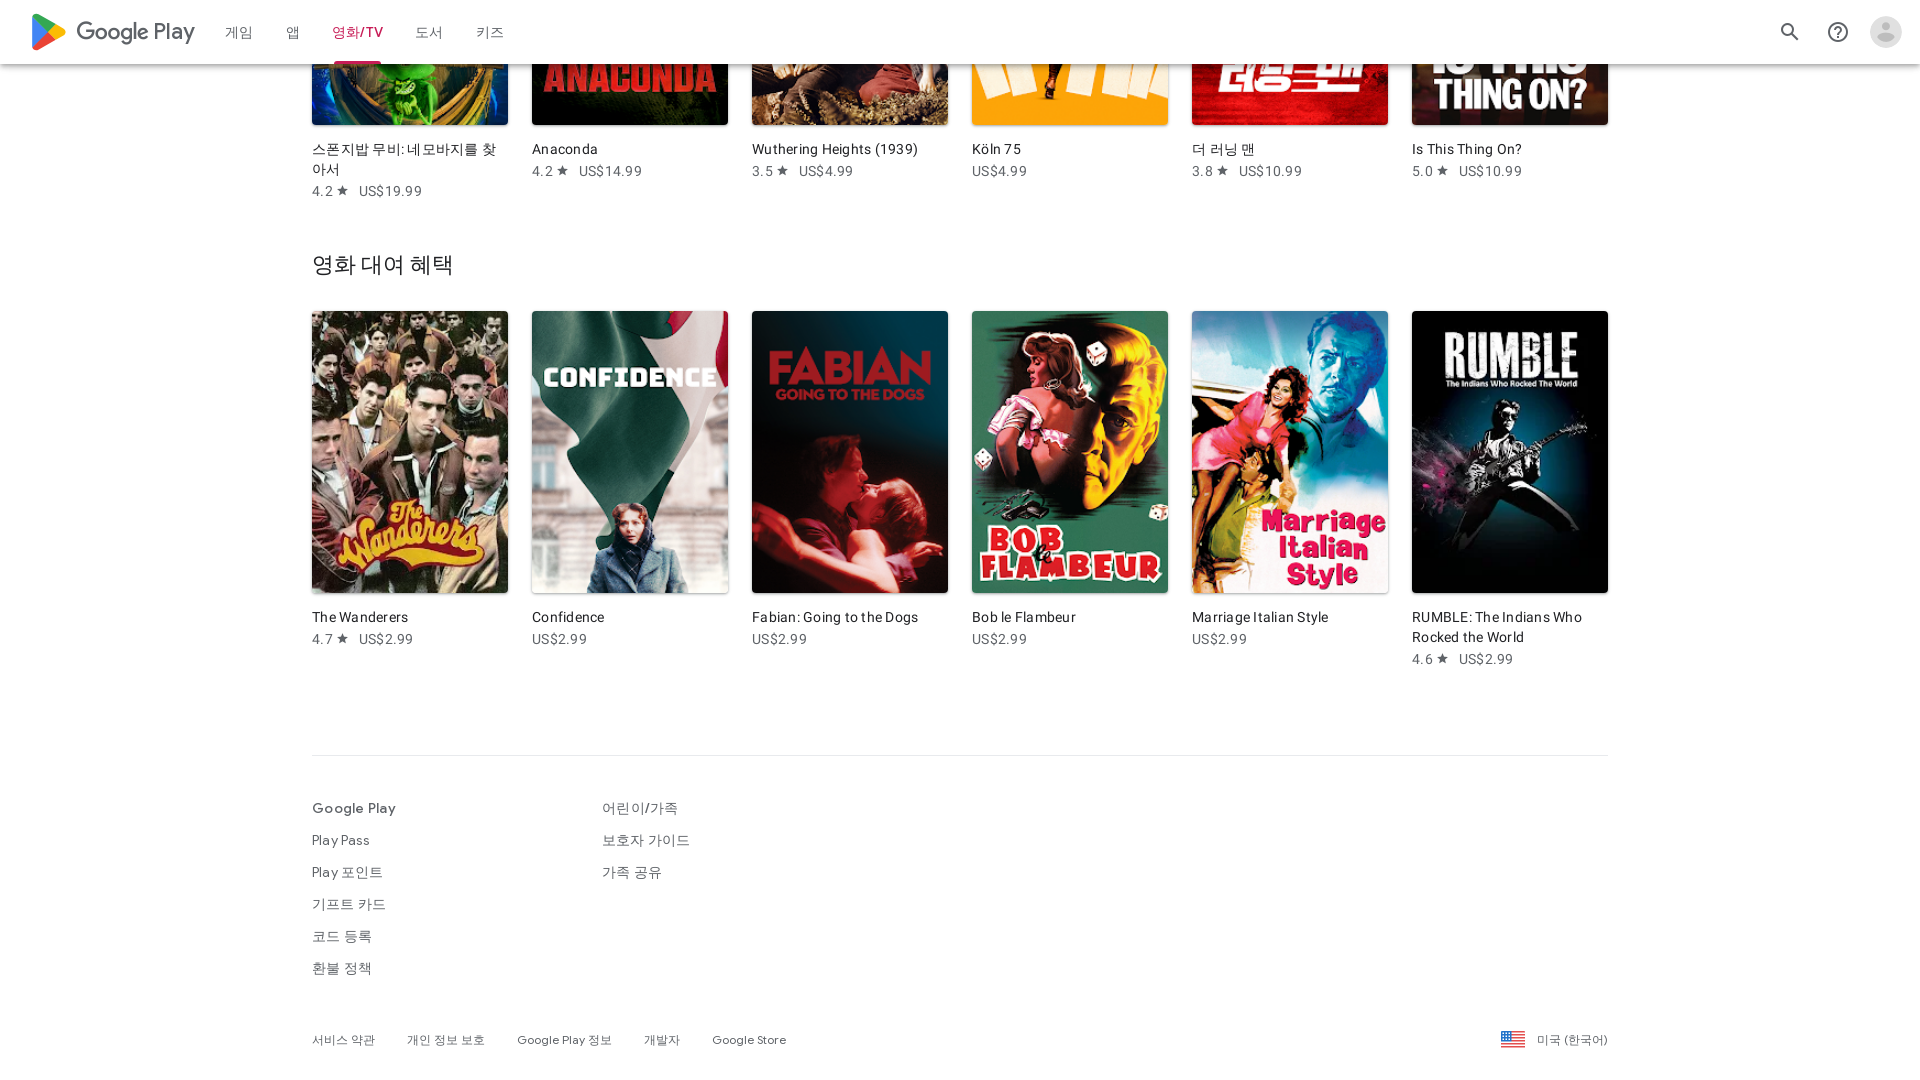

Retrieved current scroll height: 2970
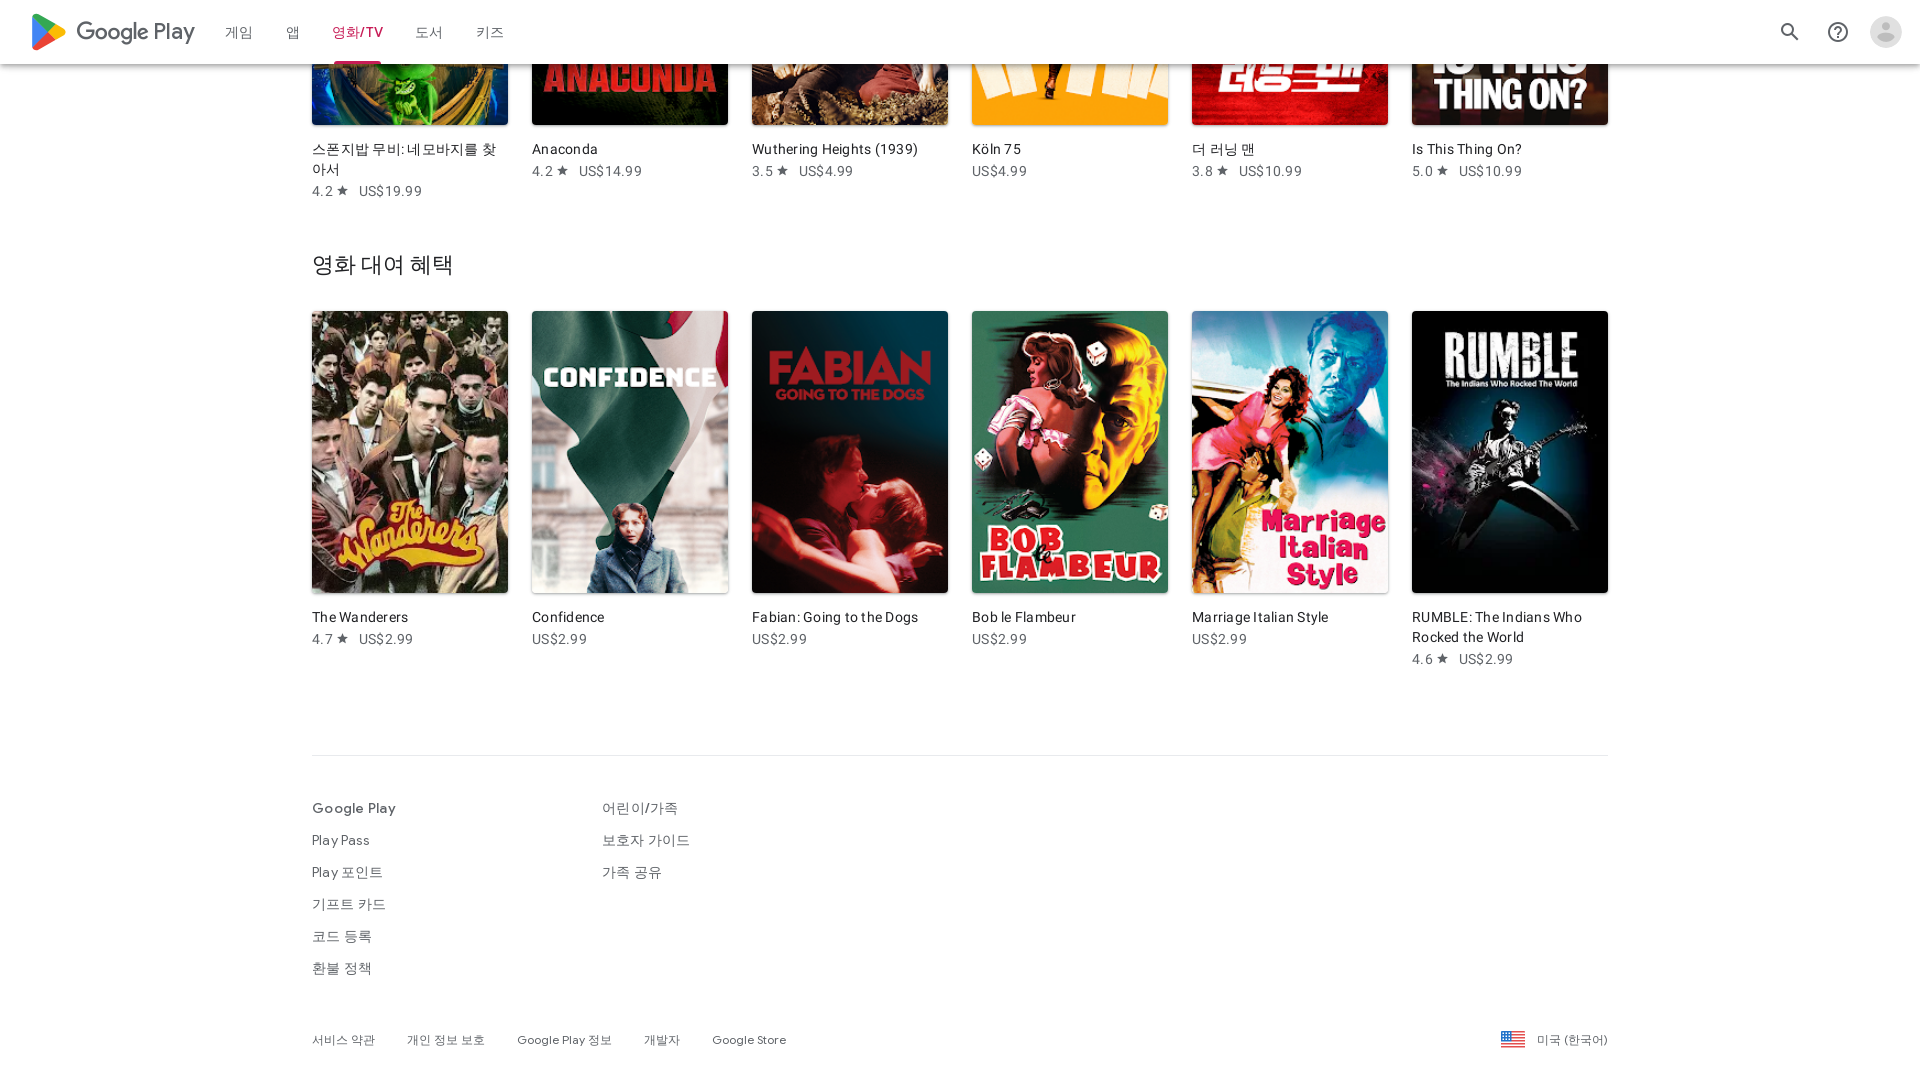

No new content loaded - reached bottom of infinite scroll
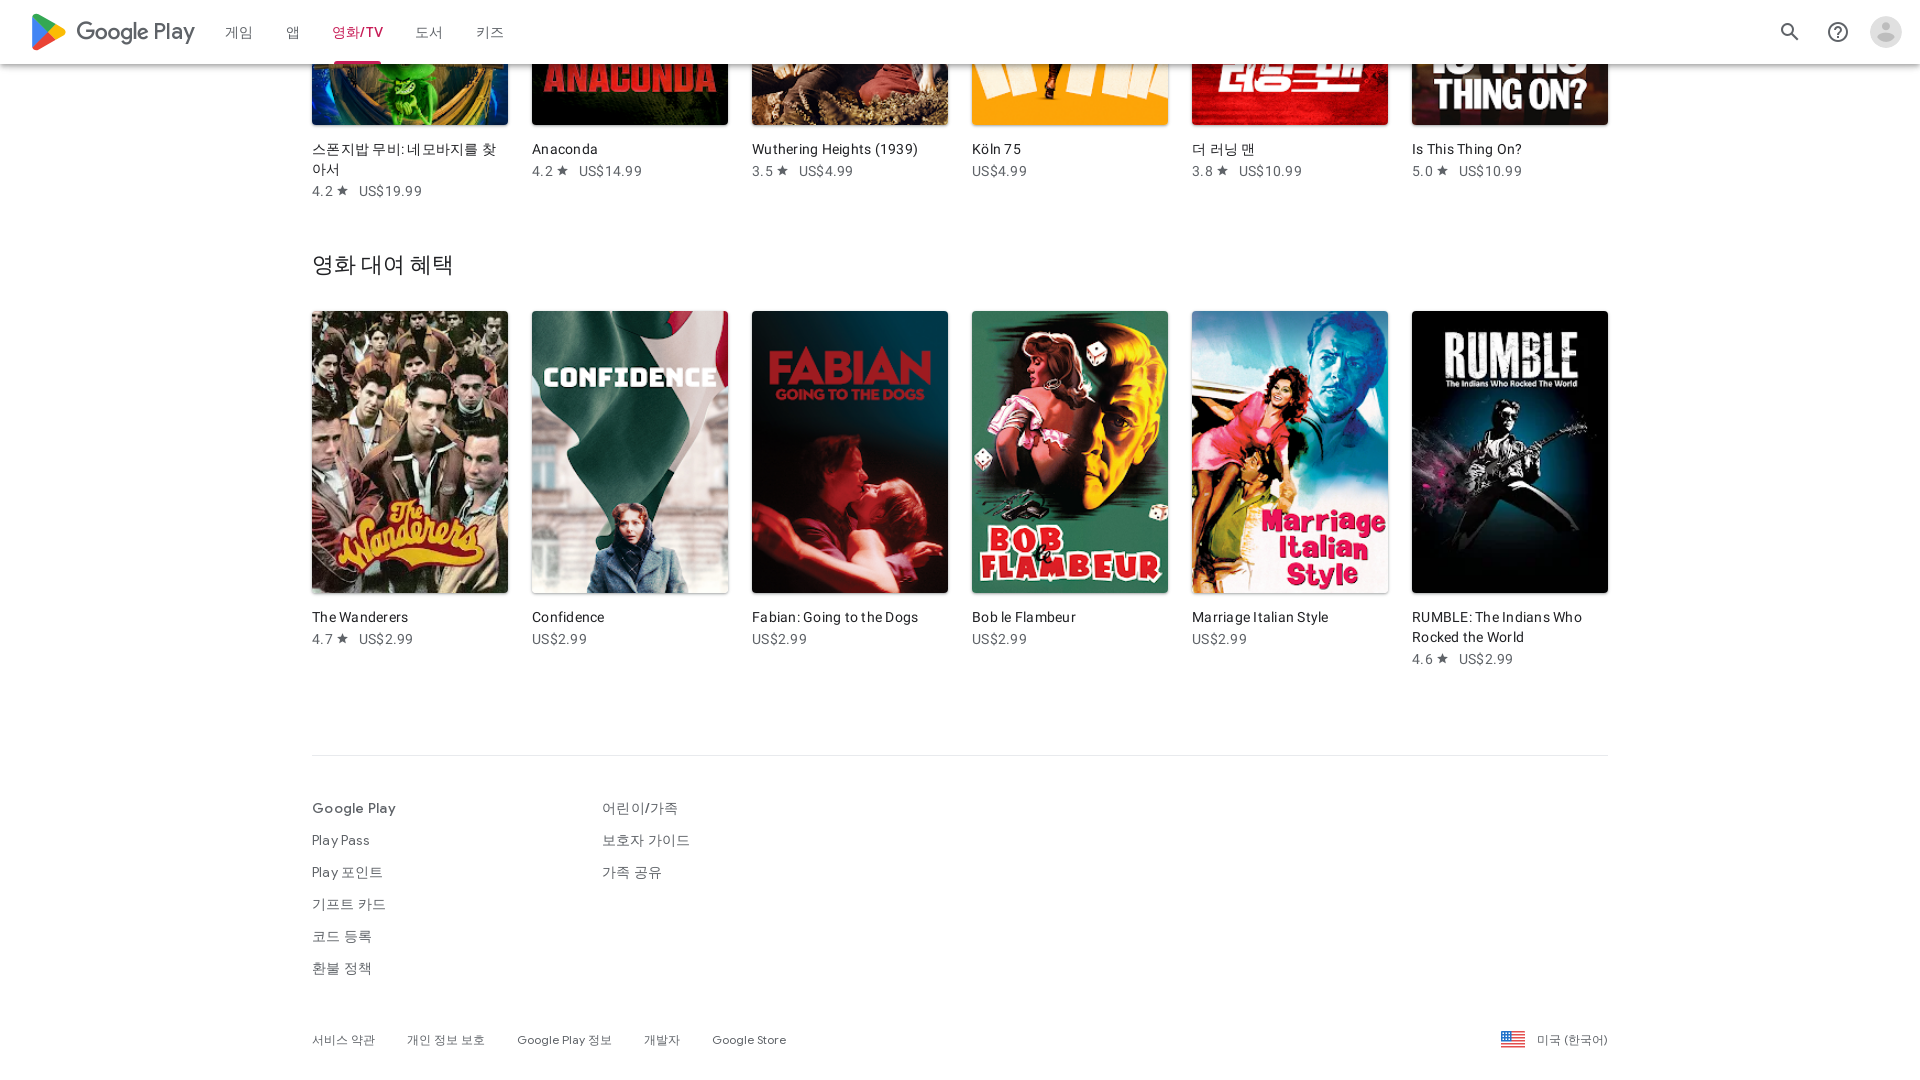

Verified movie list items are present on page
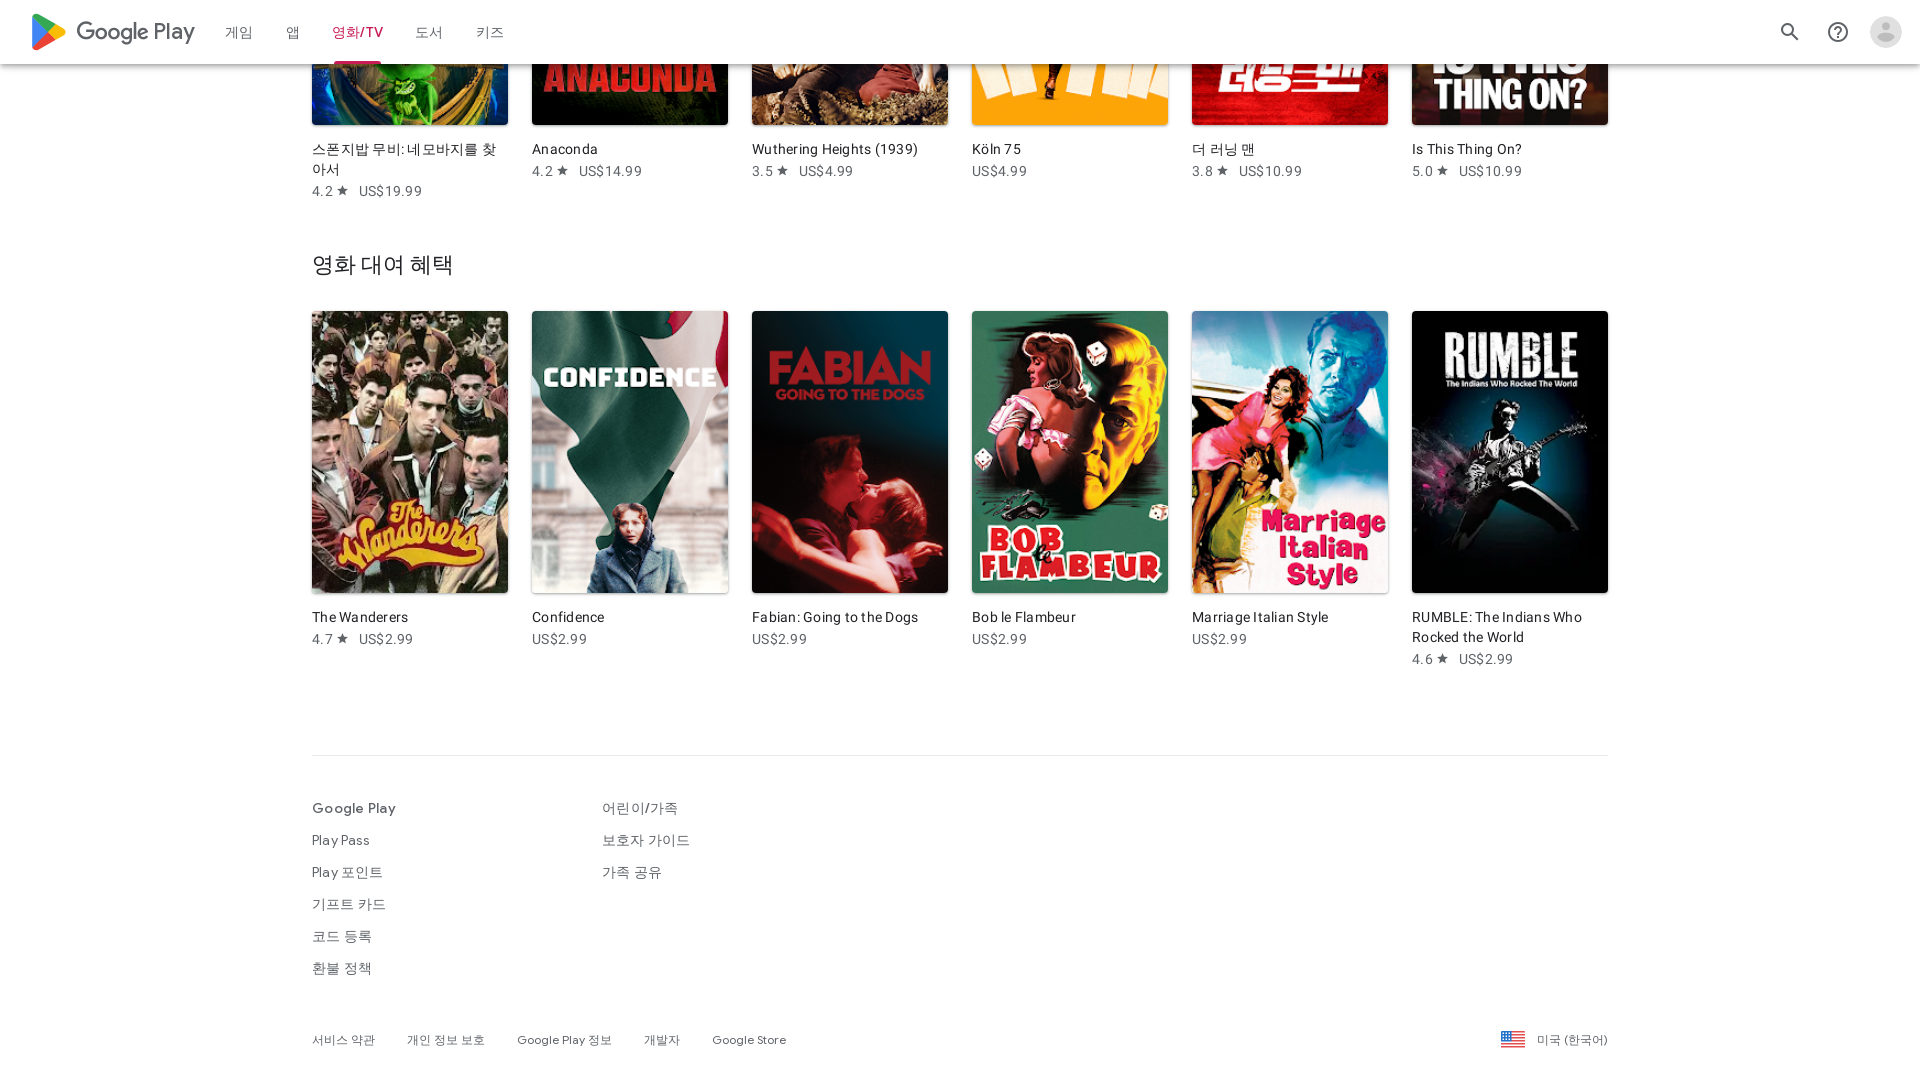

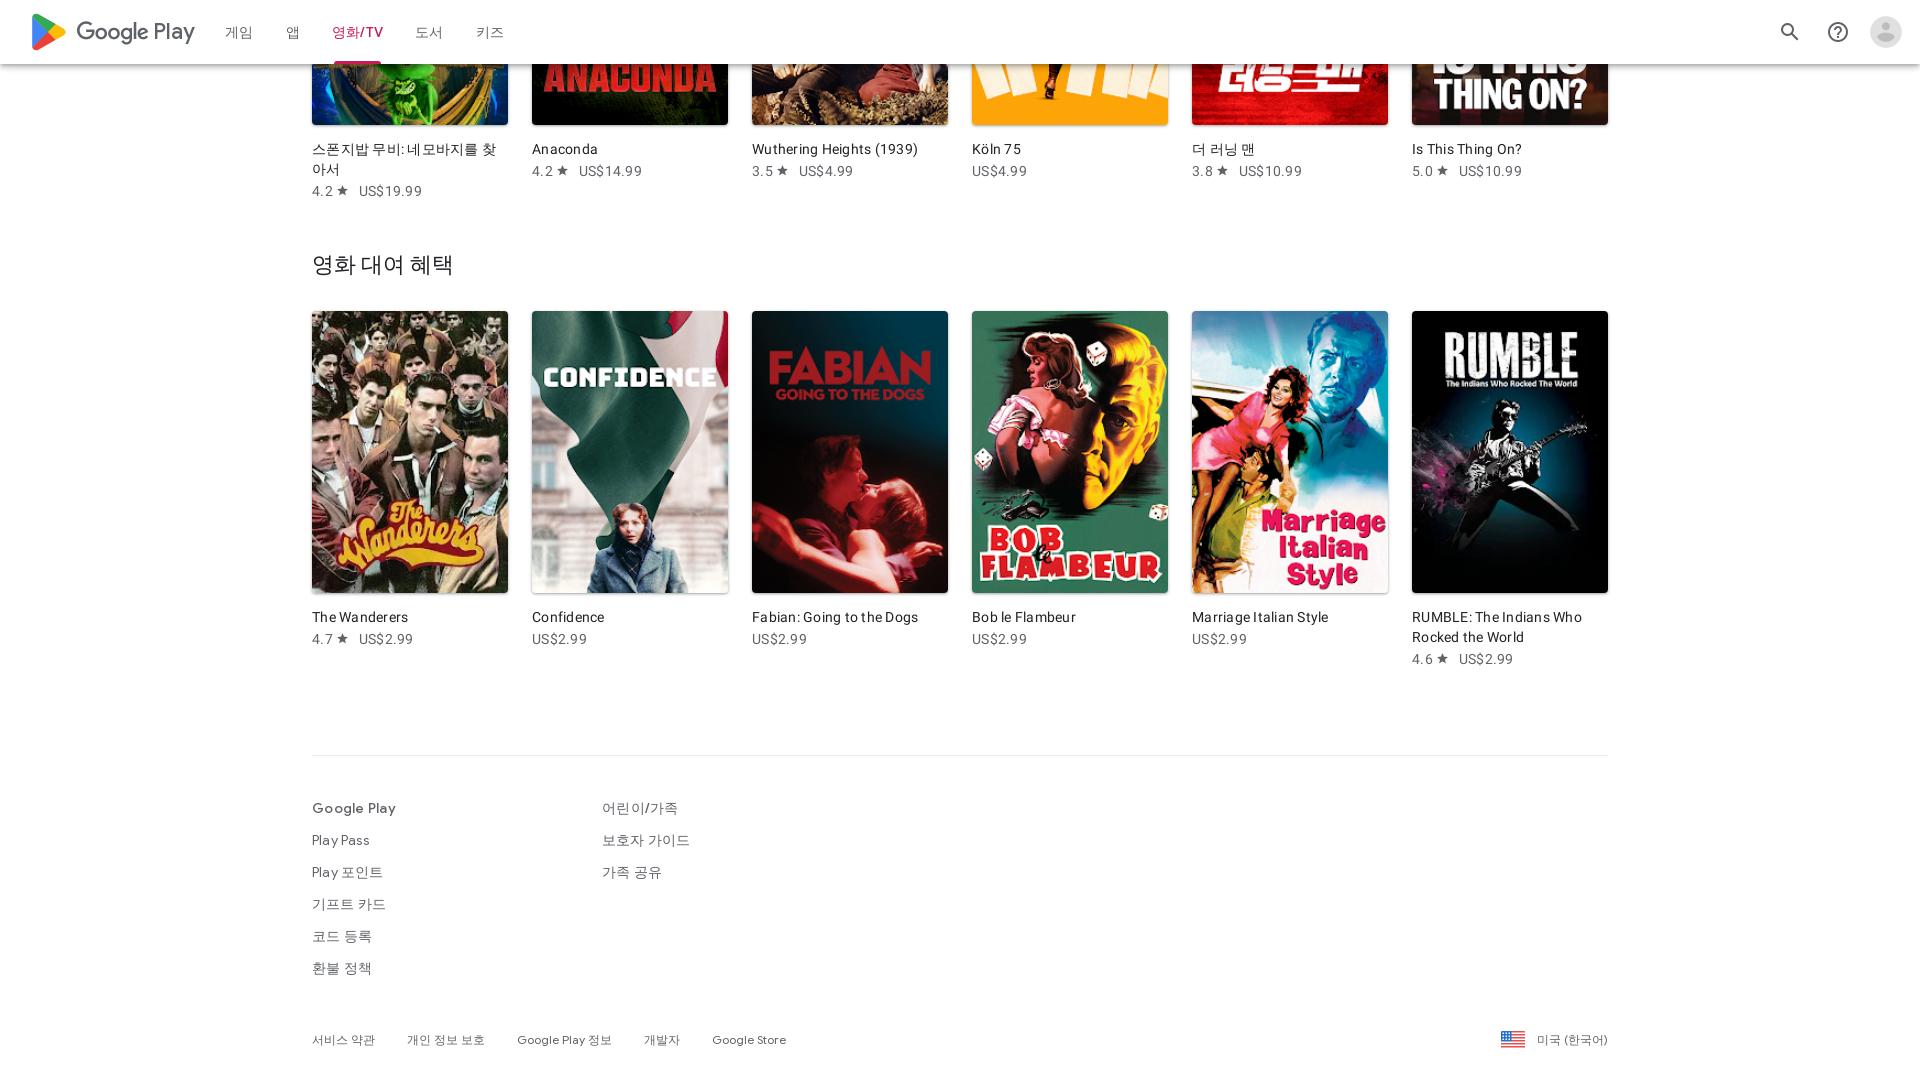